Tests the search functionality on python.org by entering 'pycon' in the search box and submitting the search

Starting URL: https://www.python.org

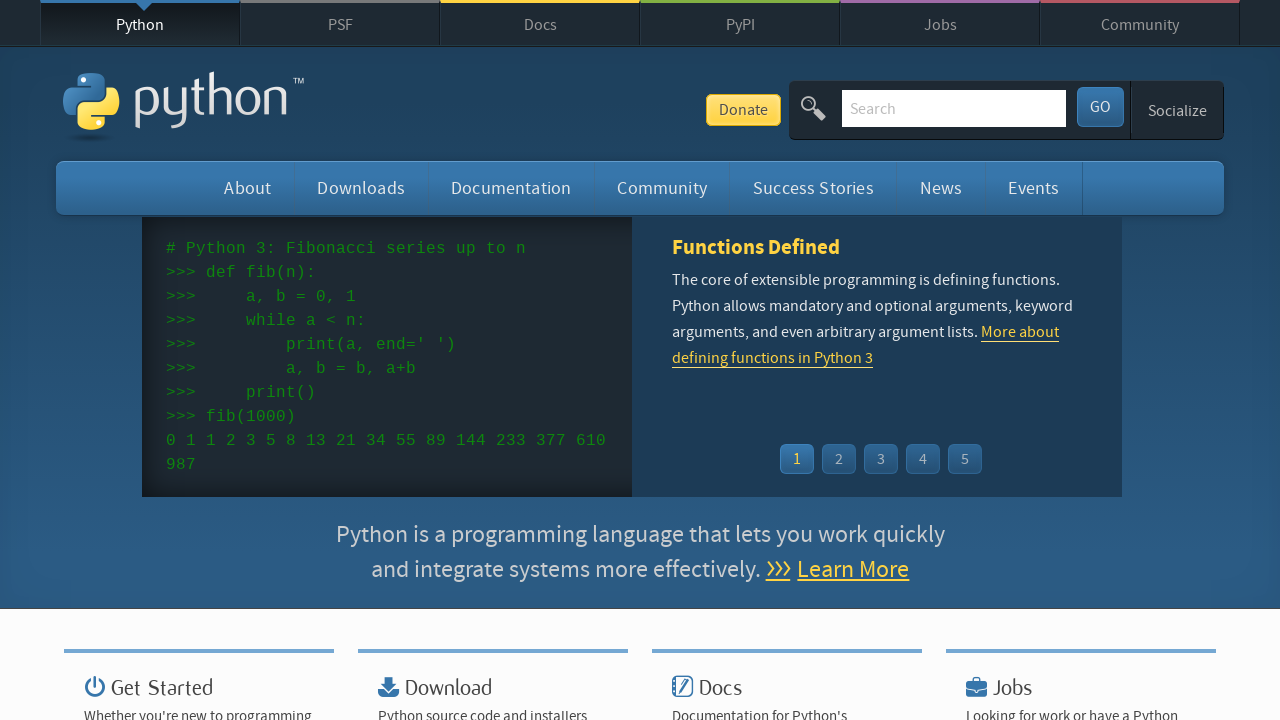

Cleared the search box on input[name='q']
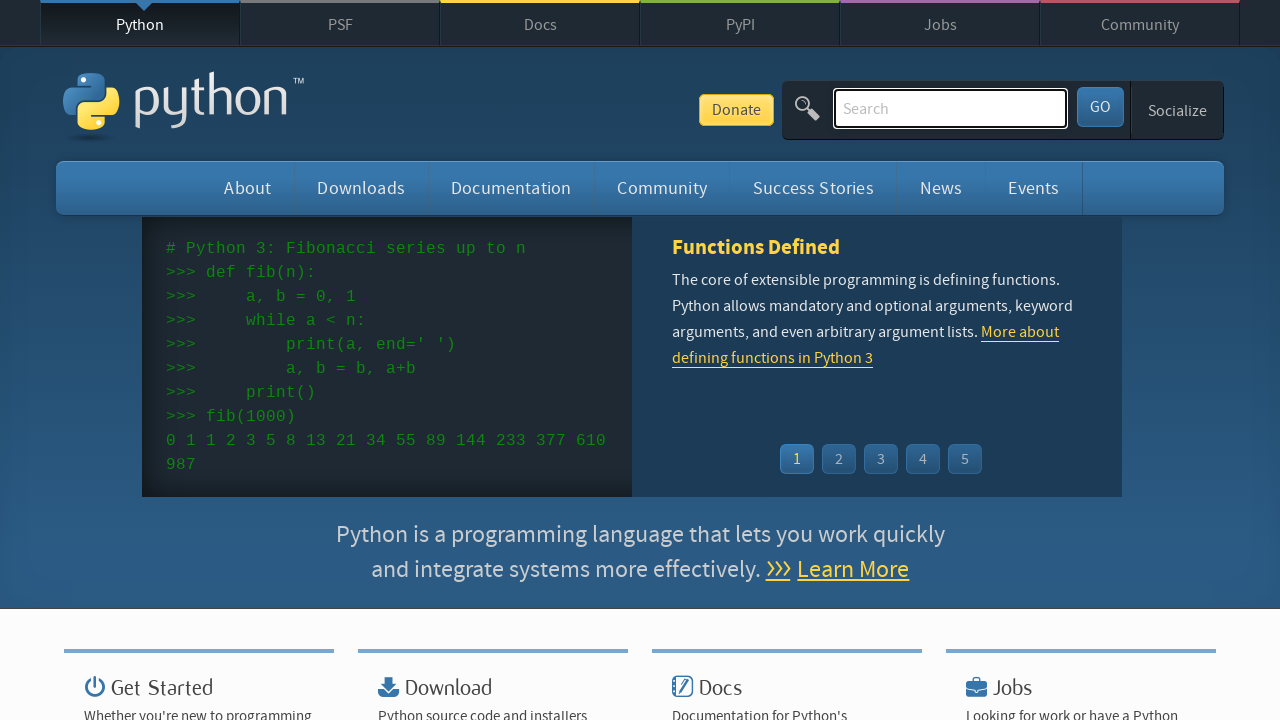

Filled search box with 'pycon' on input[name='q']
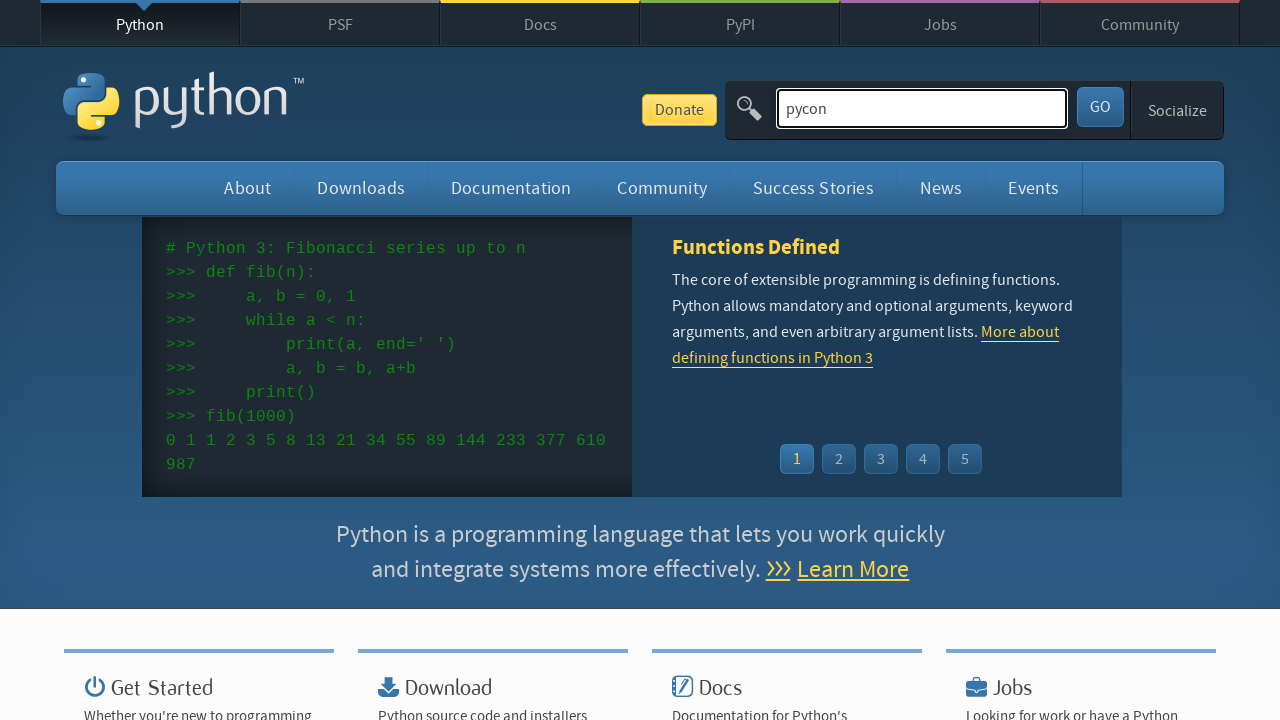

Pressed Enter to submit the search on input[name='q']
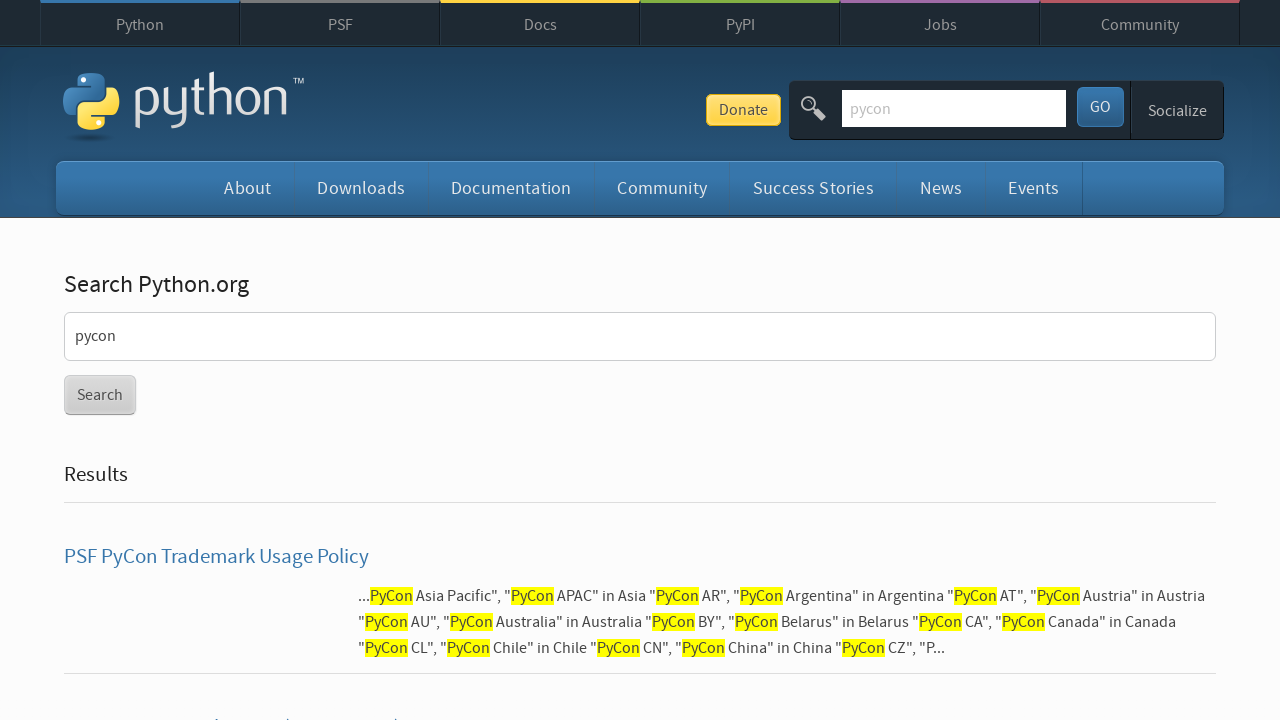

Search results page loaded
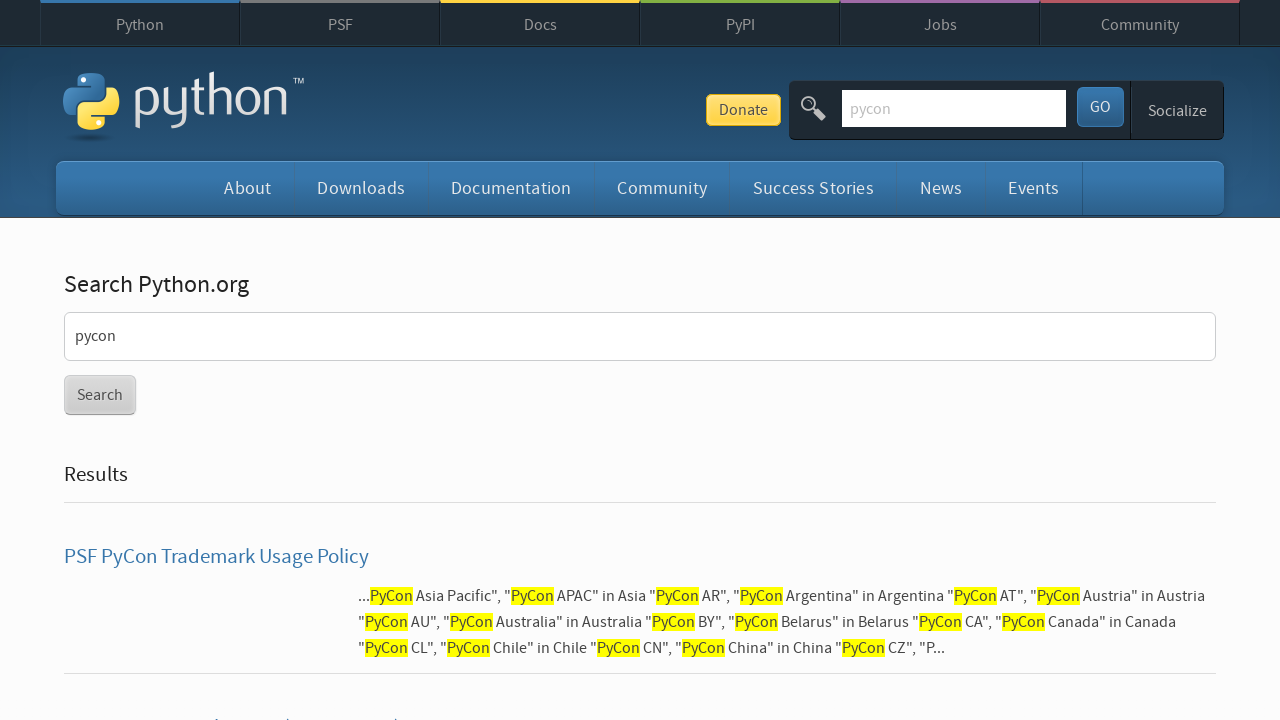

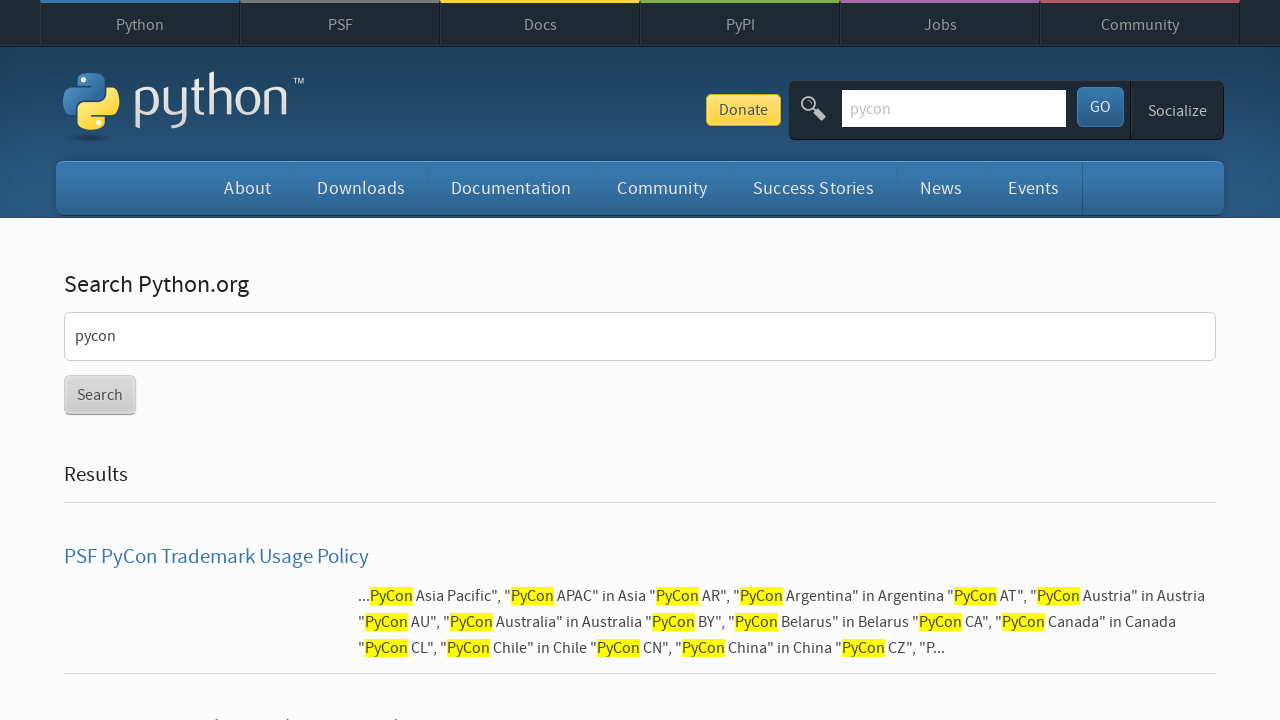